Tests dynamic properties page by waiting for a button to become enabled after 5 seconds

Starting URL: https://demoqa.com/dynamic-properties

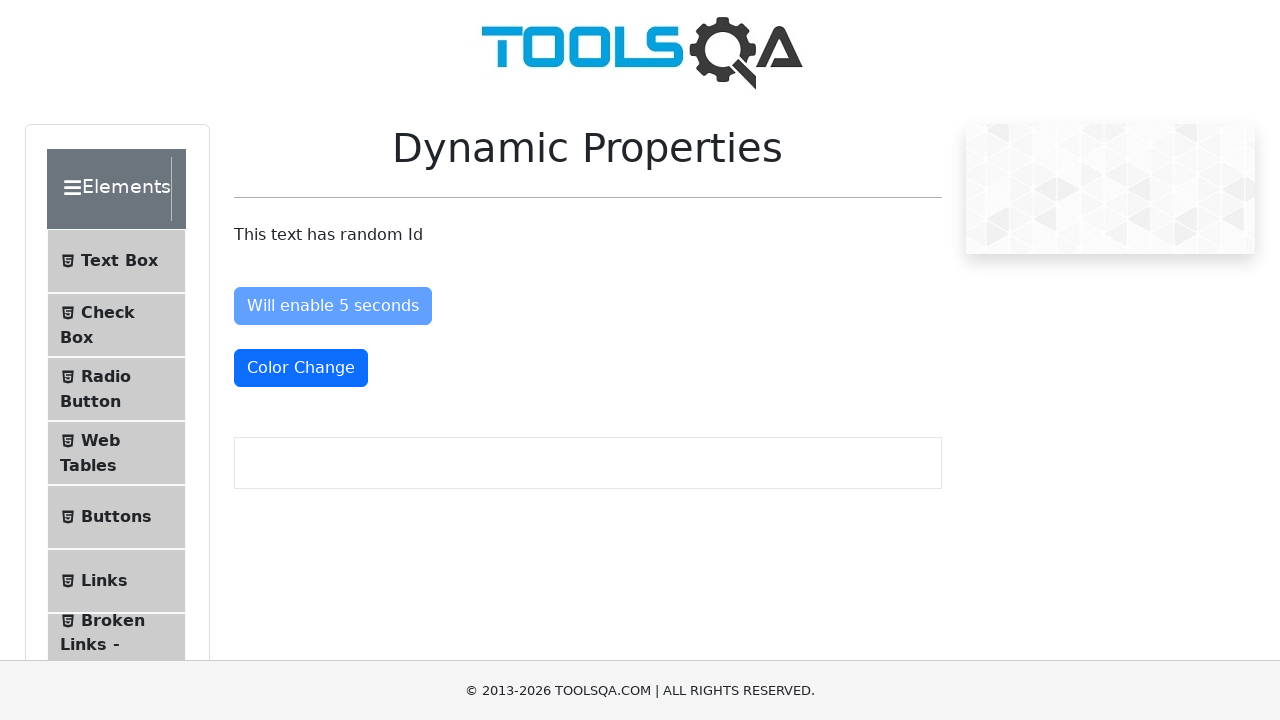

Navigated to dynamic properties page
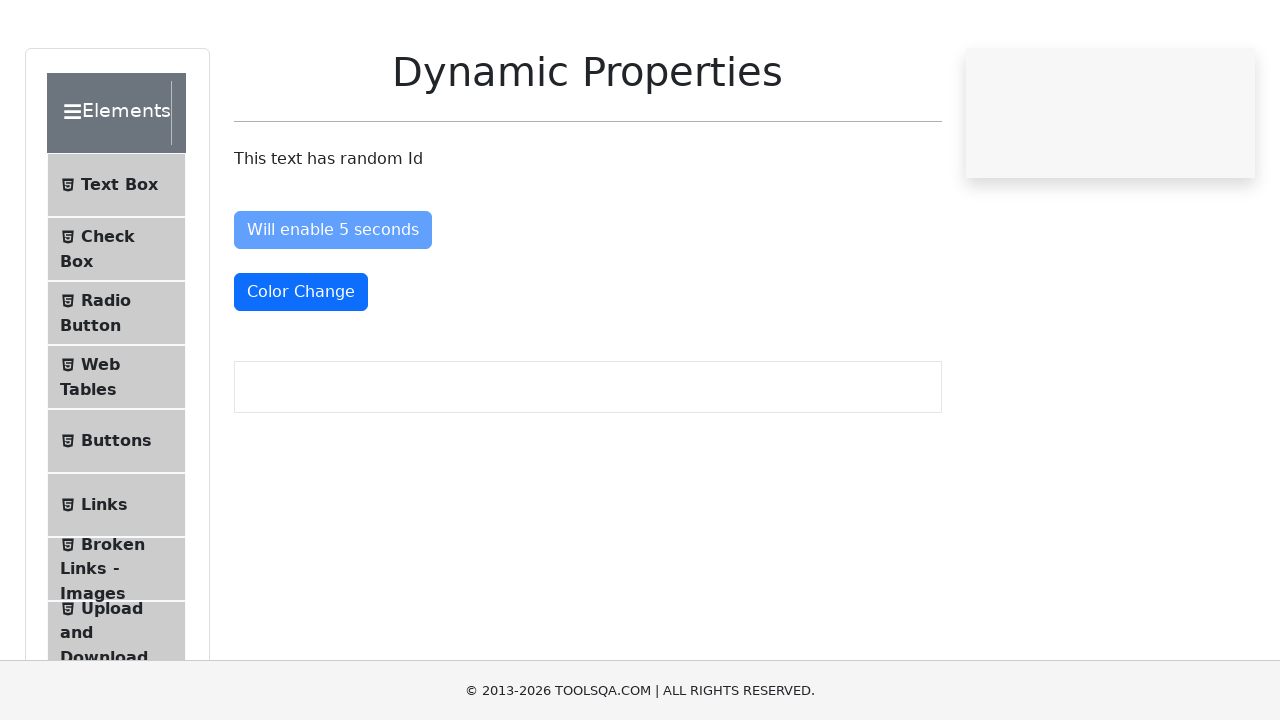

Button selector is present in DOM
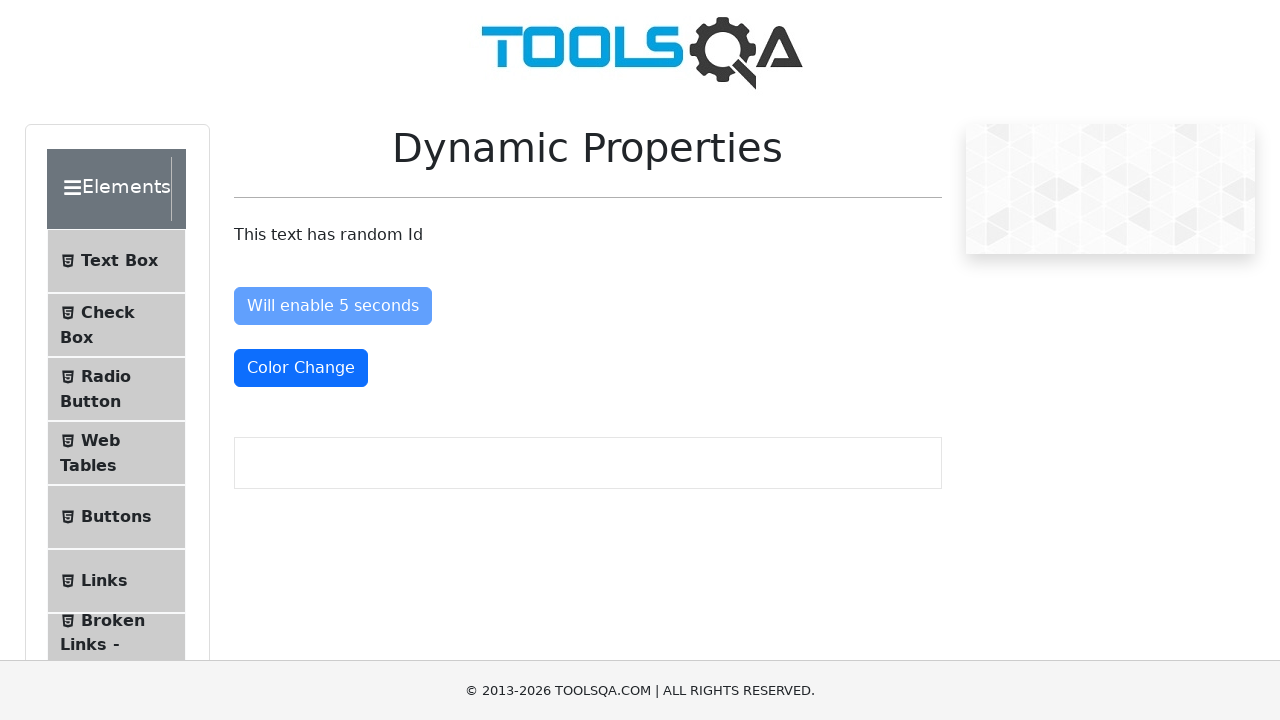

Button is visible
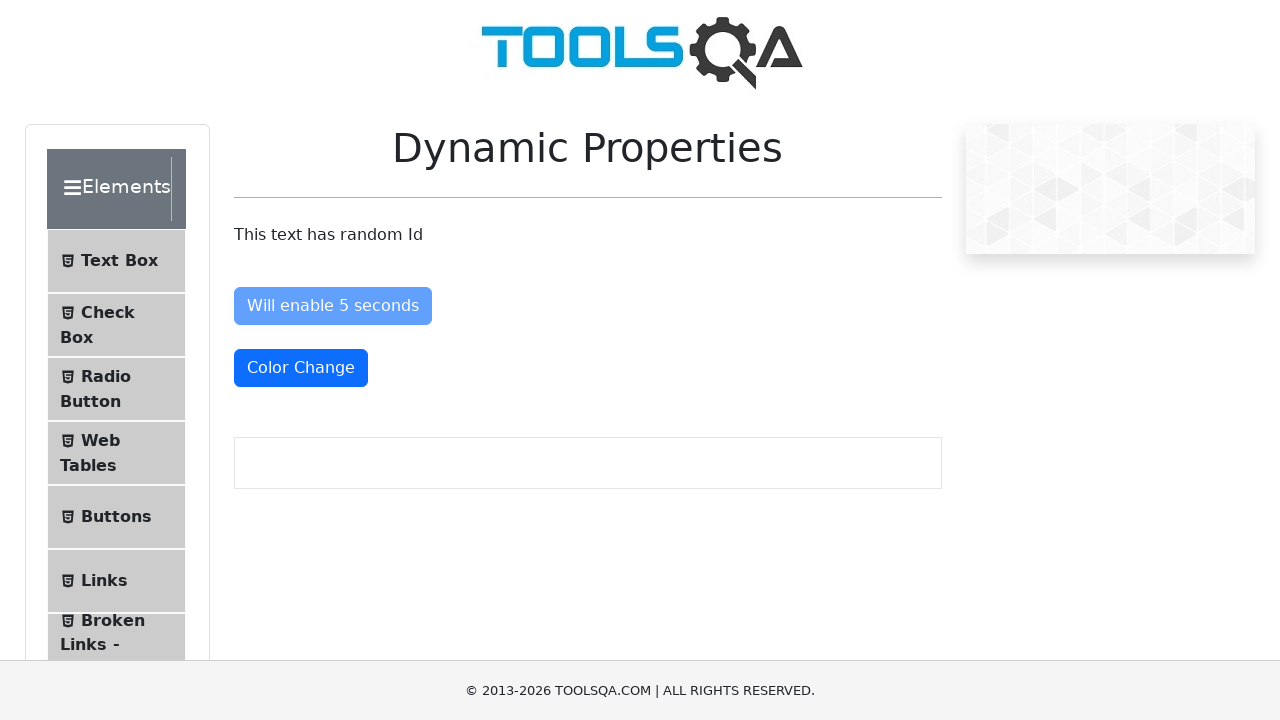

Waited 5 seconds for button to become enabled
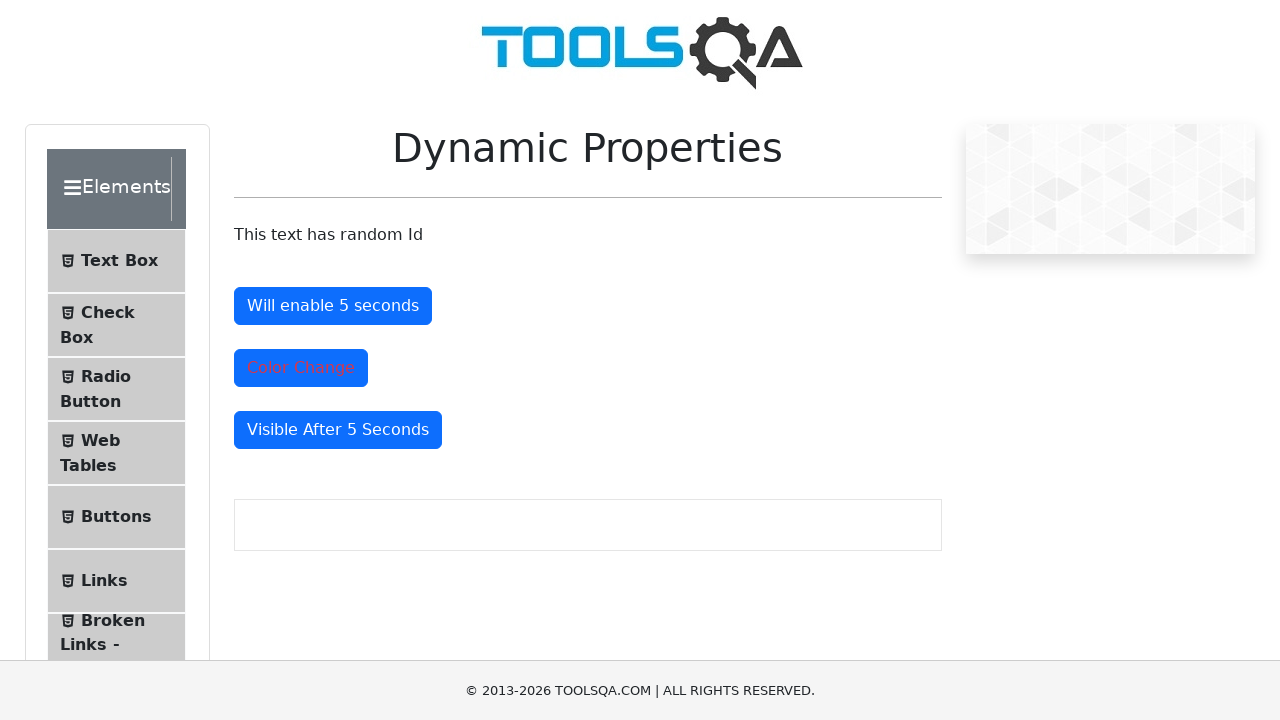

Verified button is enabled: True
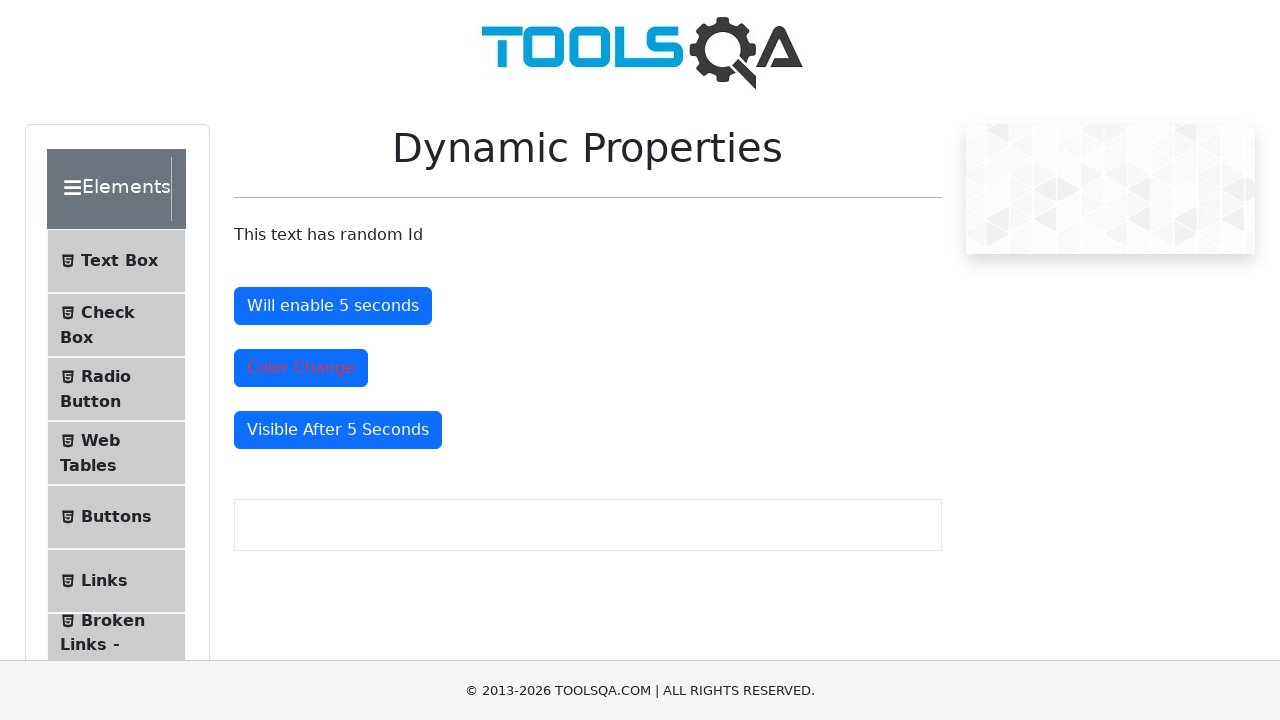

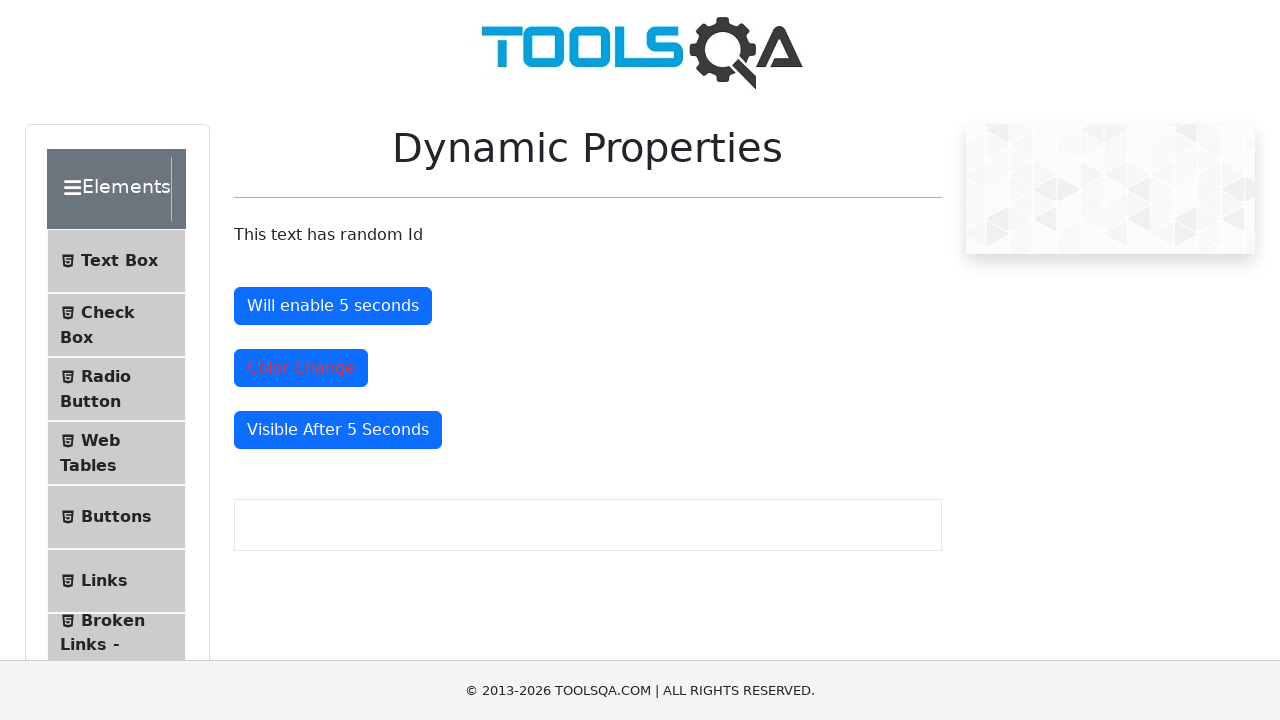